Tests checkbox functionality by ensuring both checkboxes are selected - clicks on each checkbox if not already selected, then verifies both are in selected state

Starting URL: https://the-internet.herokuapp.com/checkboxes

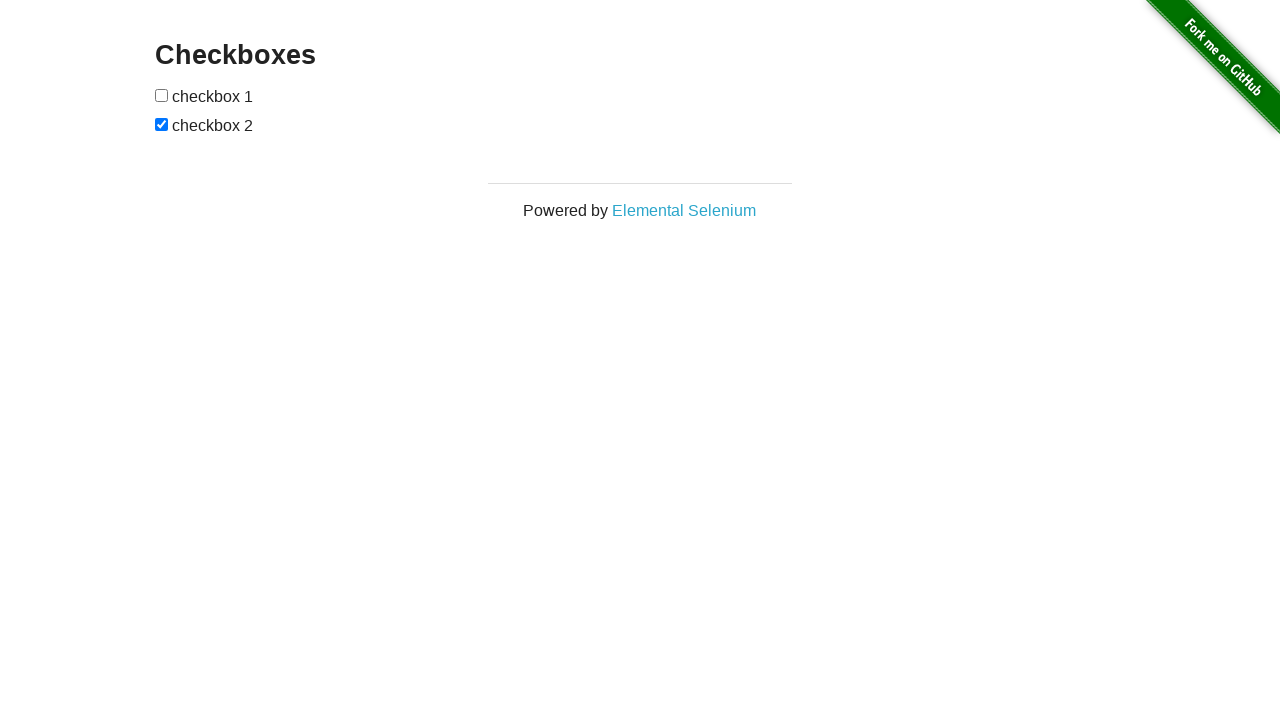

Located first checkbox element
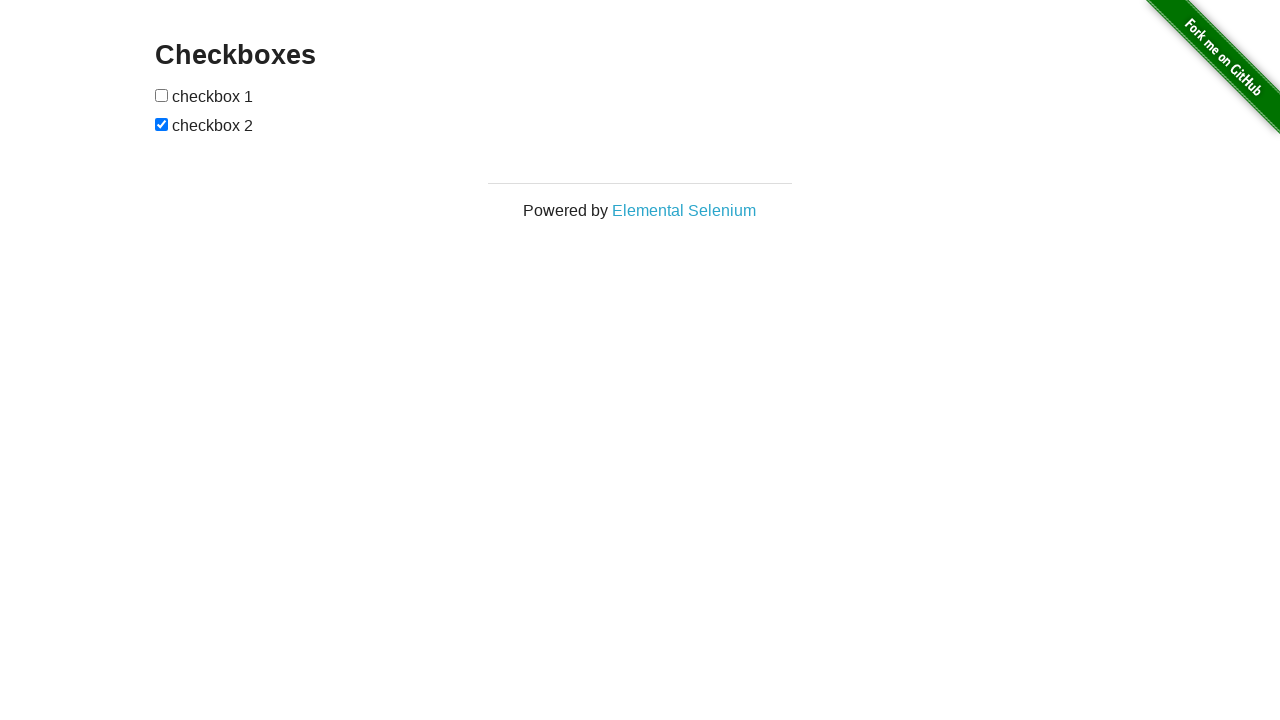

Located second checkbox element
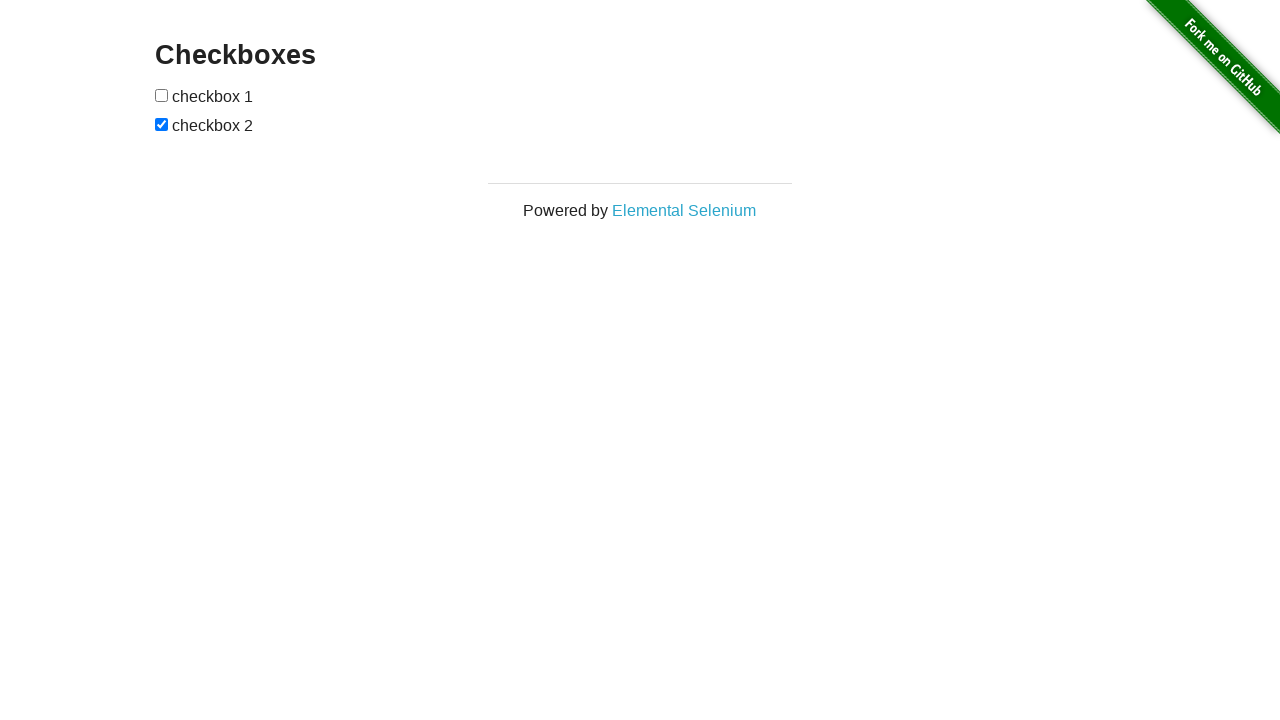

Checked first checkbox state - it was not selected
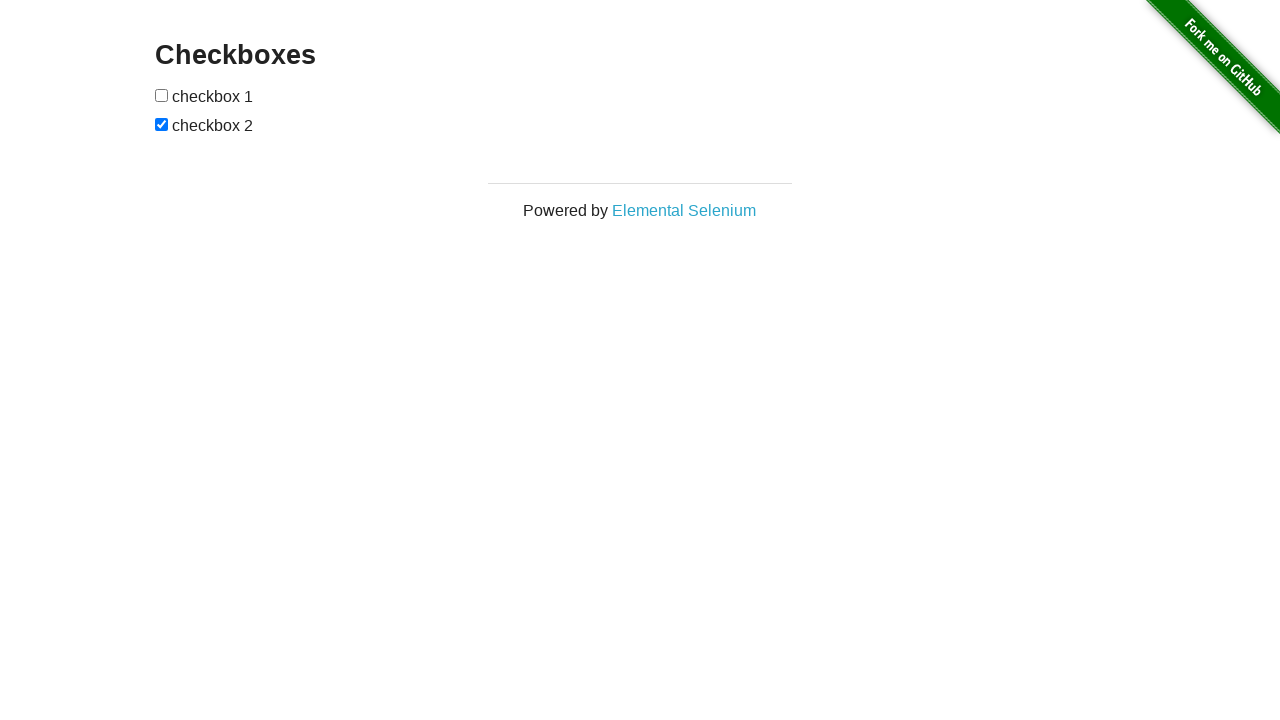

Clicked first checkbox to select it at (162, 95) on xpath=//*[@id='checkboxes']/input[1]
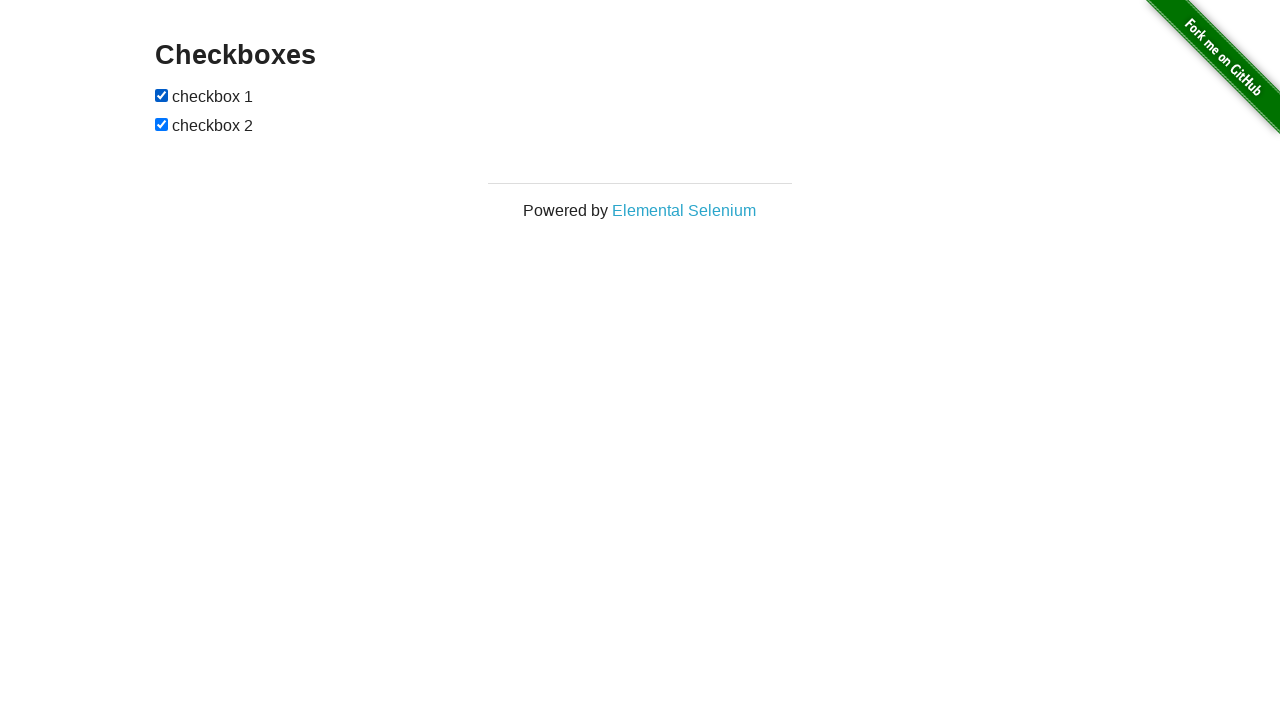

Checked second checkbox state - it was already selected
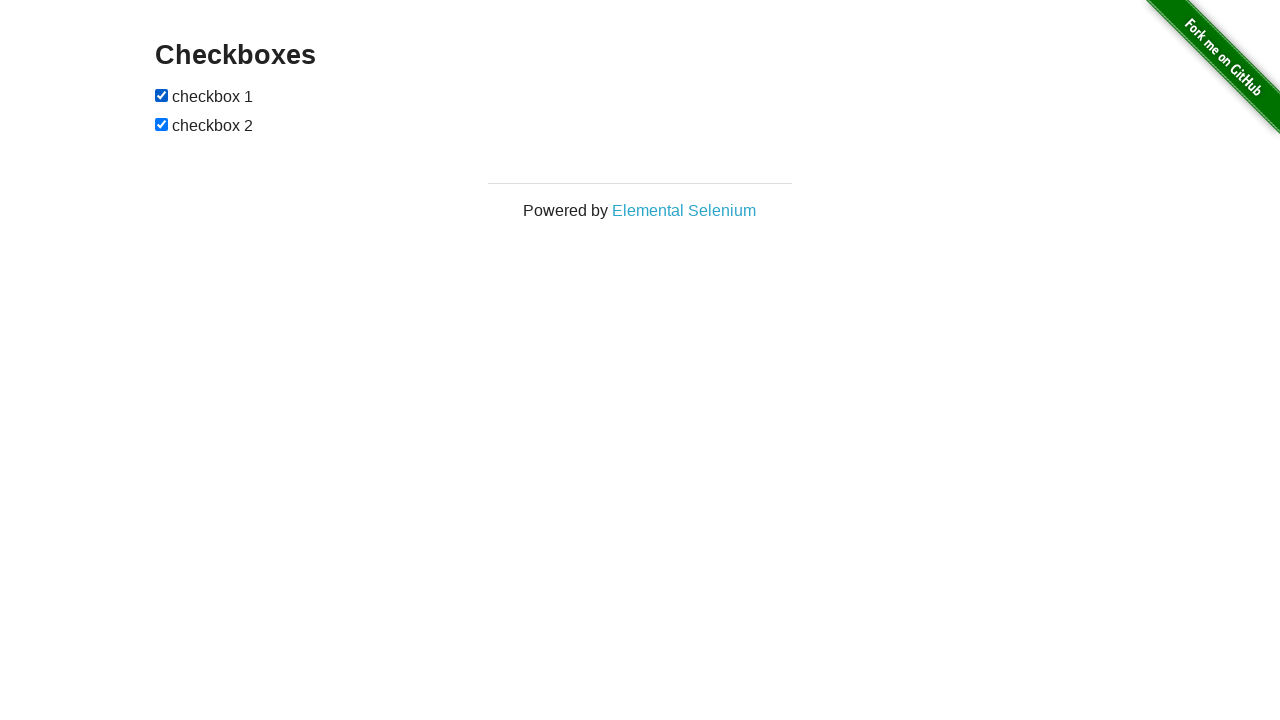

Verified first checkbox is selected
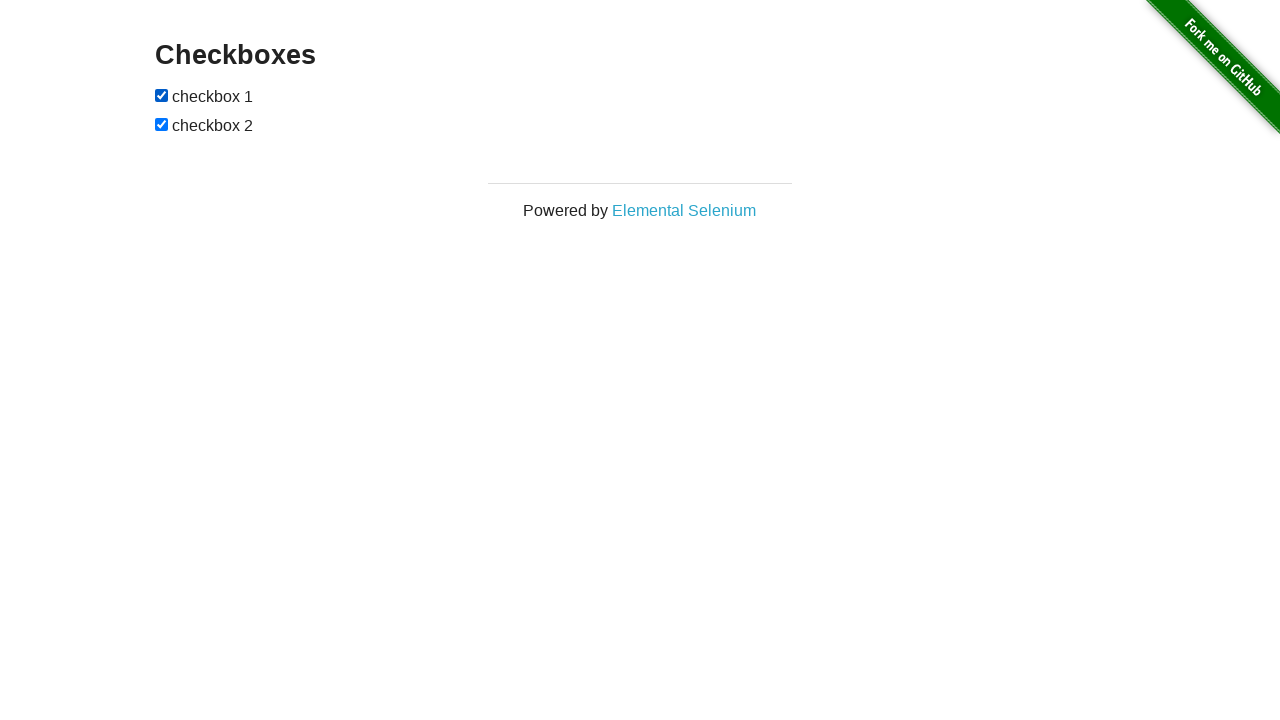

Verified second checkbox is selected
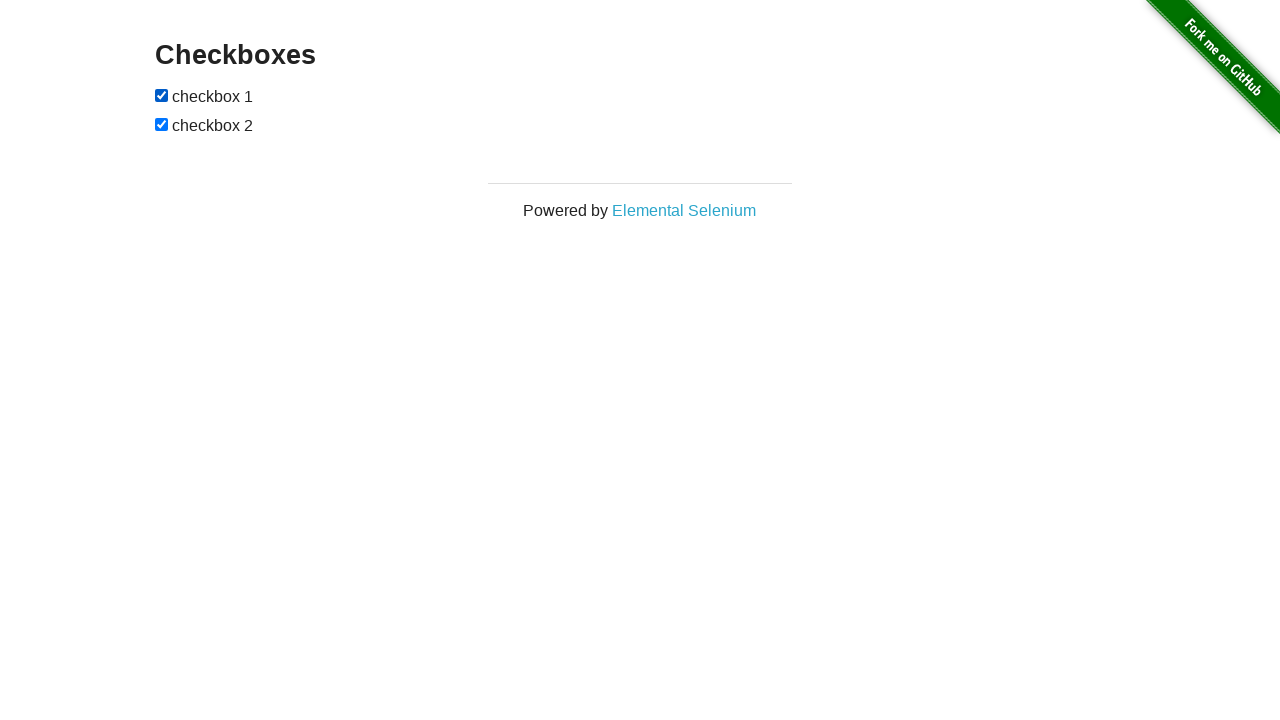

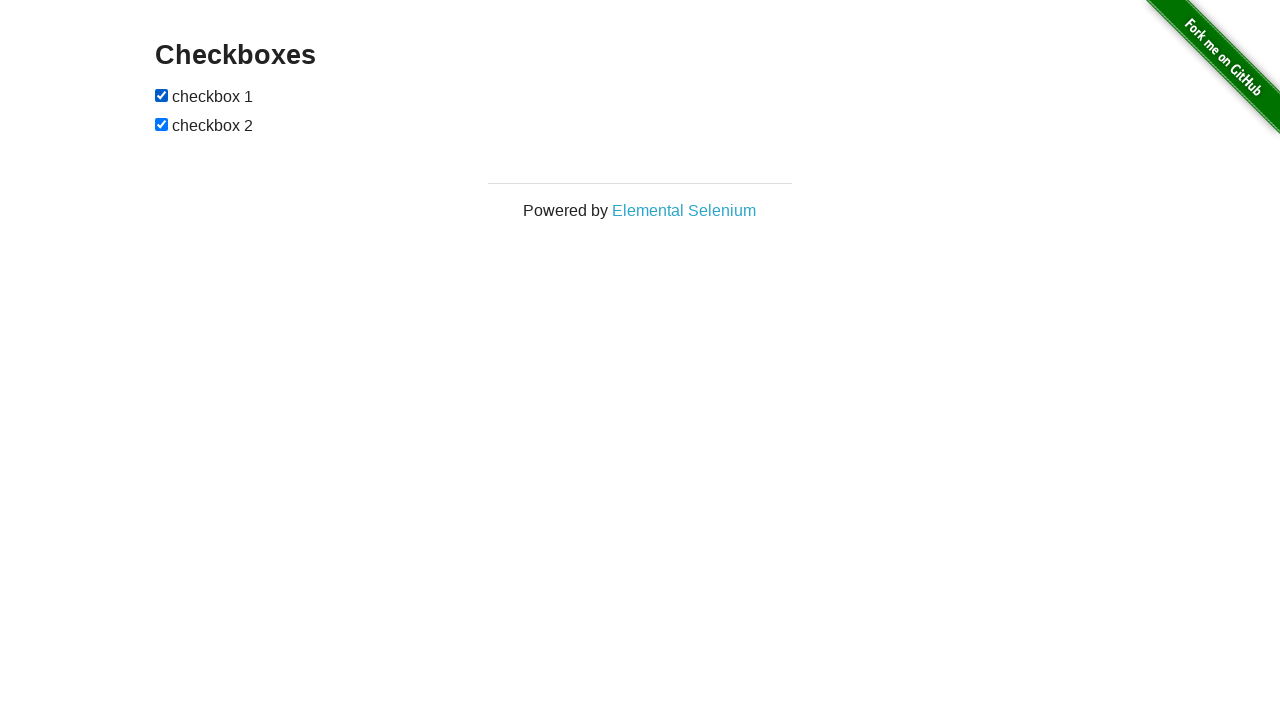